Tests the resizable element functionality by dragging the resize handle to resize a constrained box element

Starting URL: https://demoqa.com/resizable

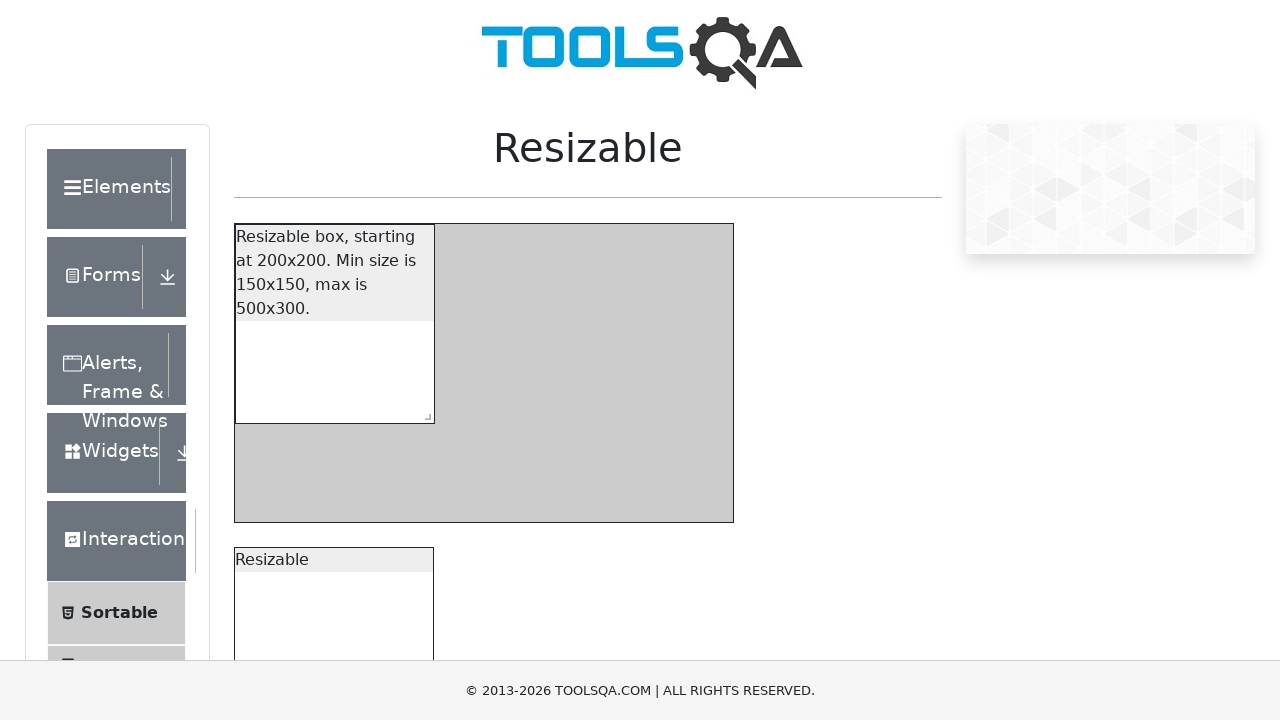

Located the resize handle of the restricted resizable box
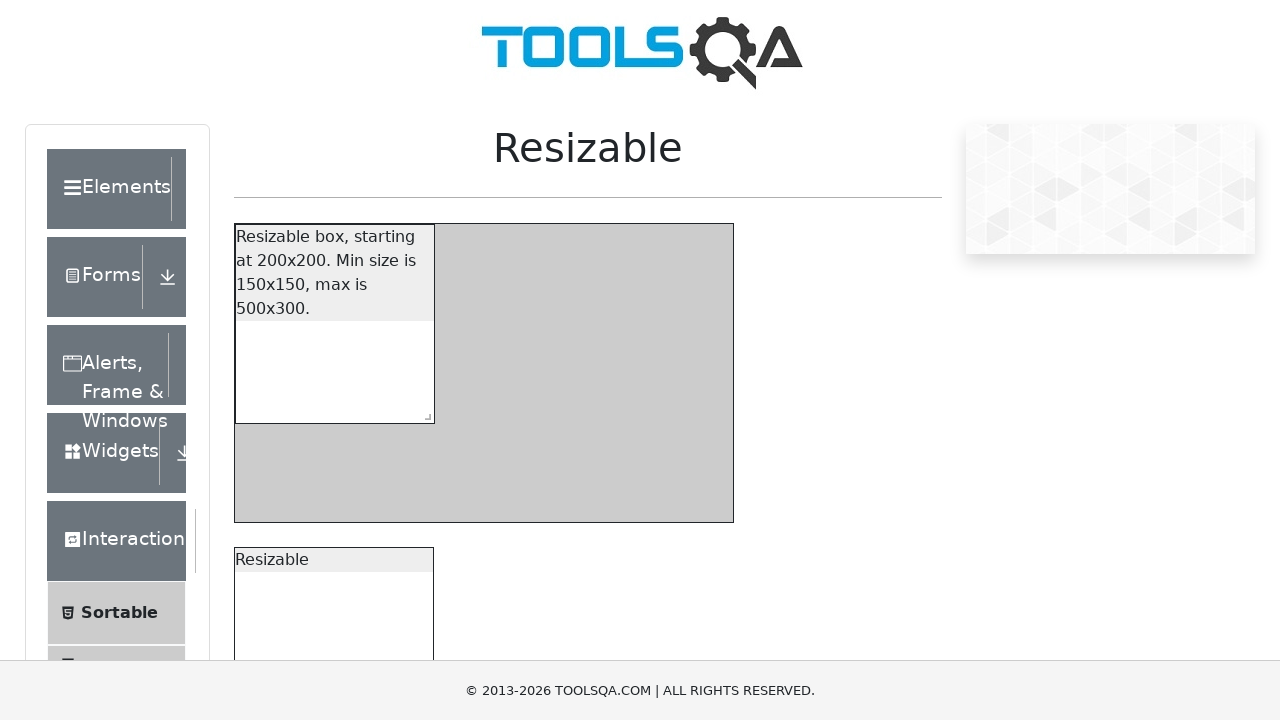

Resize handle is now visible
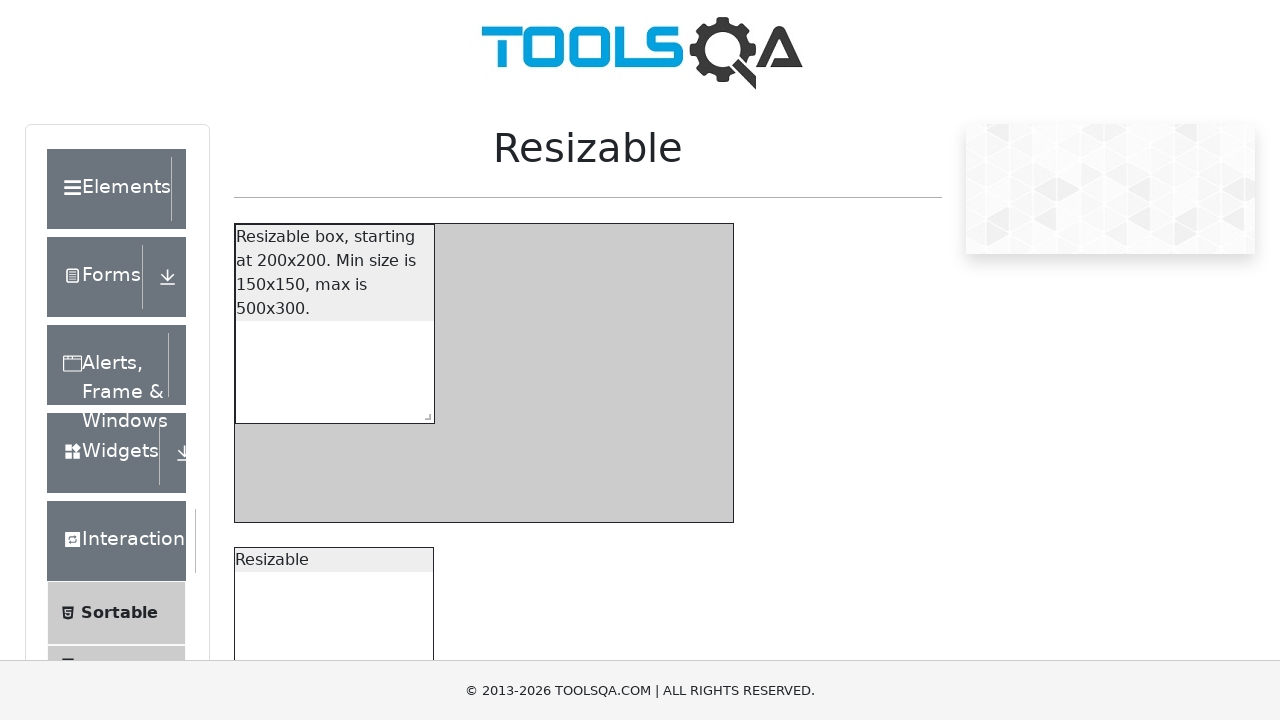

Retrieved bounding box of resize handle
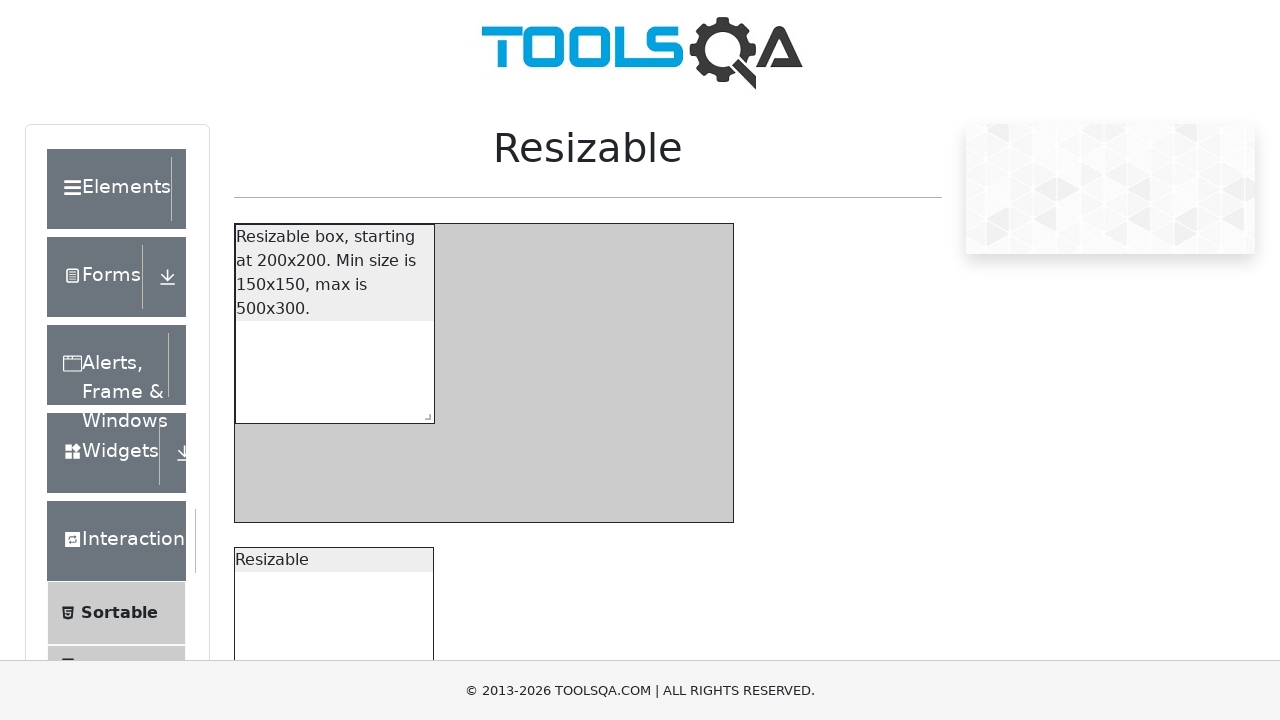

Moved mouse to center of resize handle at (424, 413)
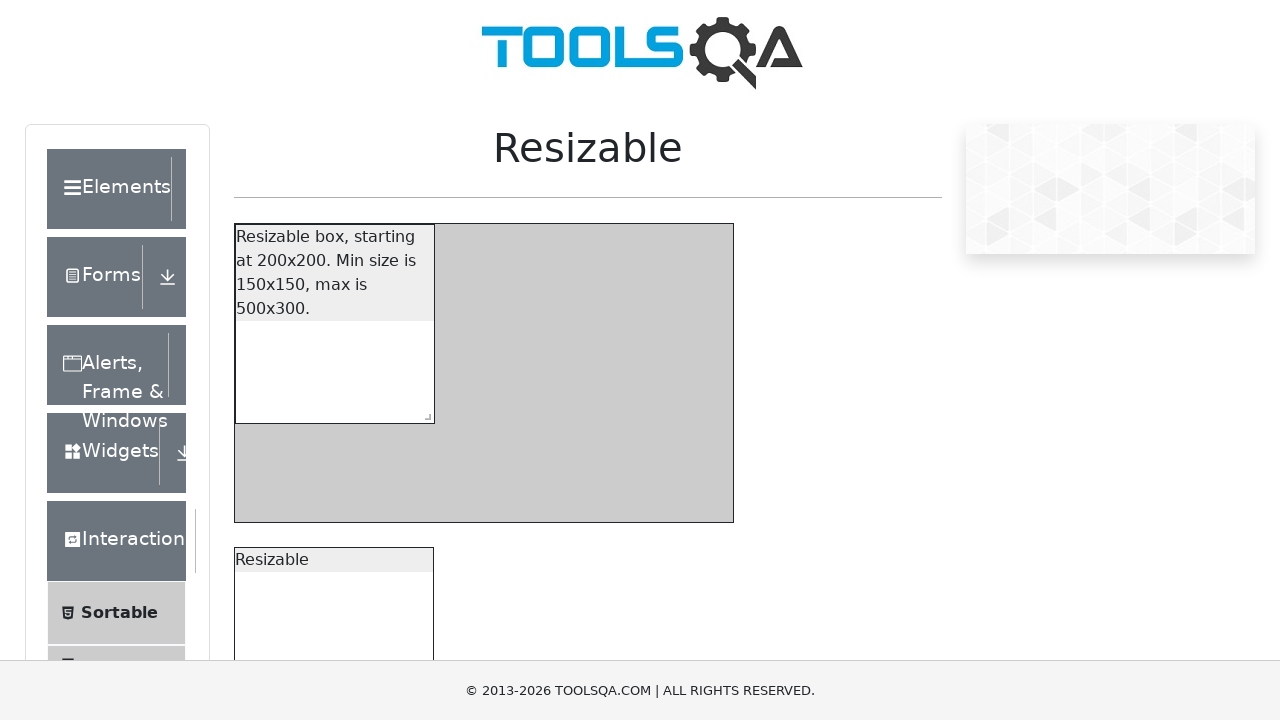

Mouse button pressed down at (424, 413)
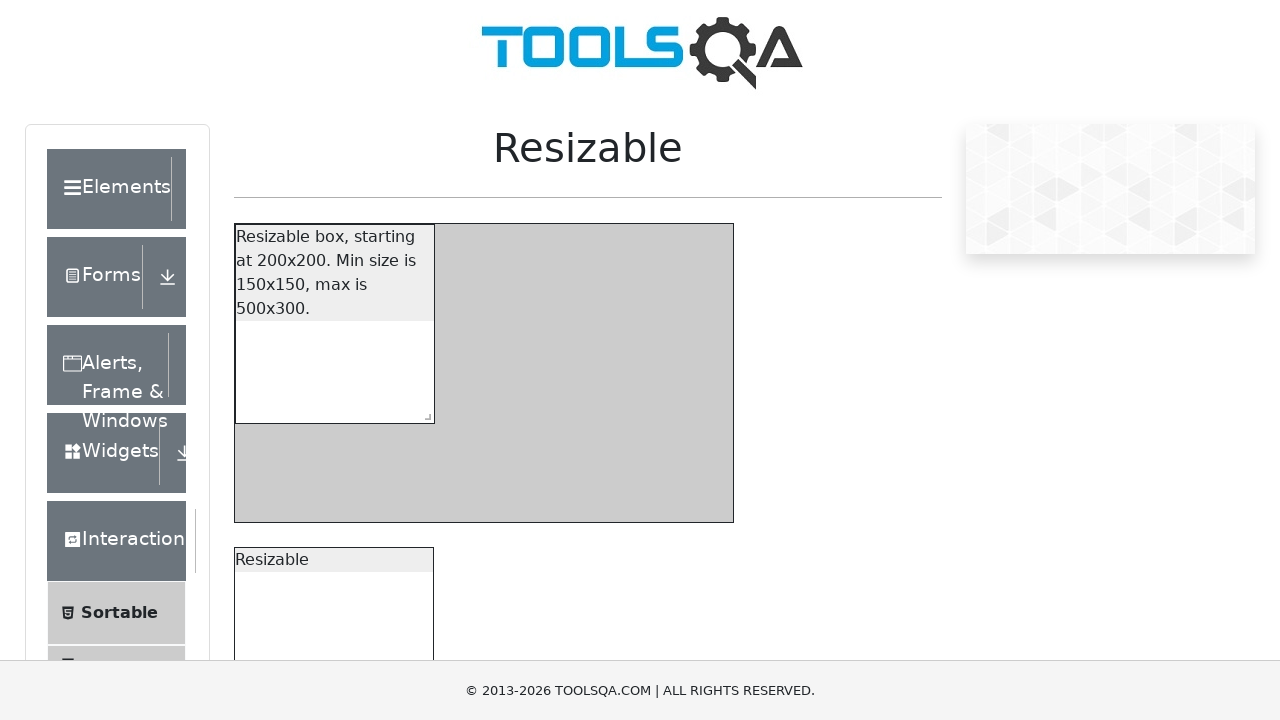

Dragged resize handle 100px right and 50px down at (524, 463)
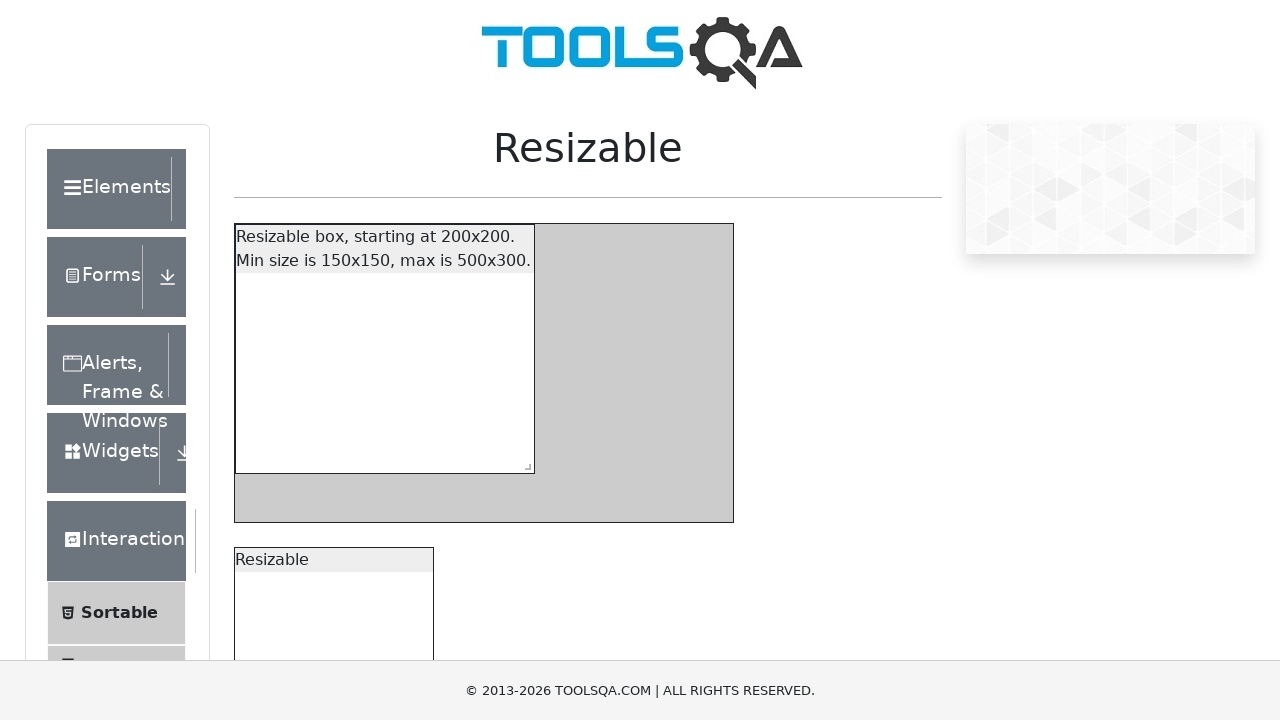

Mouse button released - element resized at (524, 463)
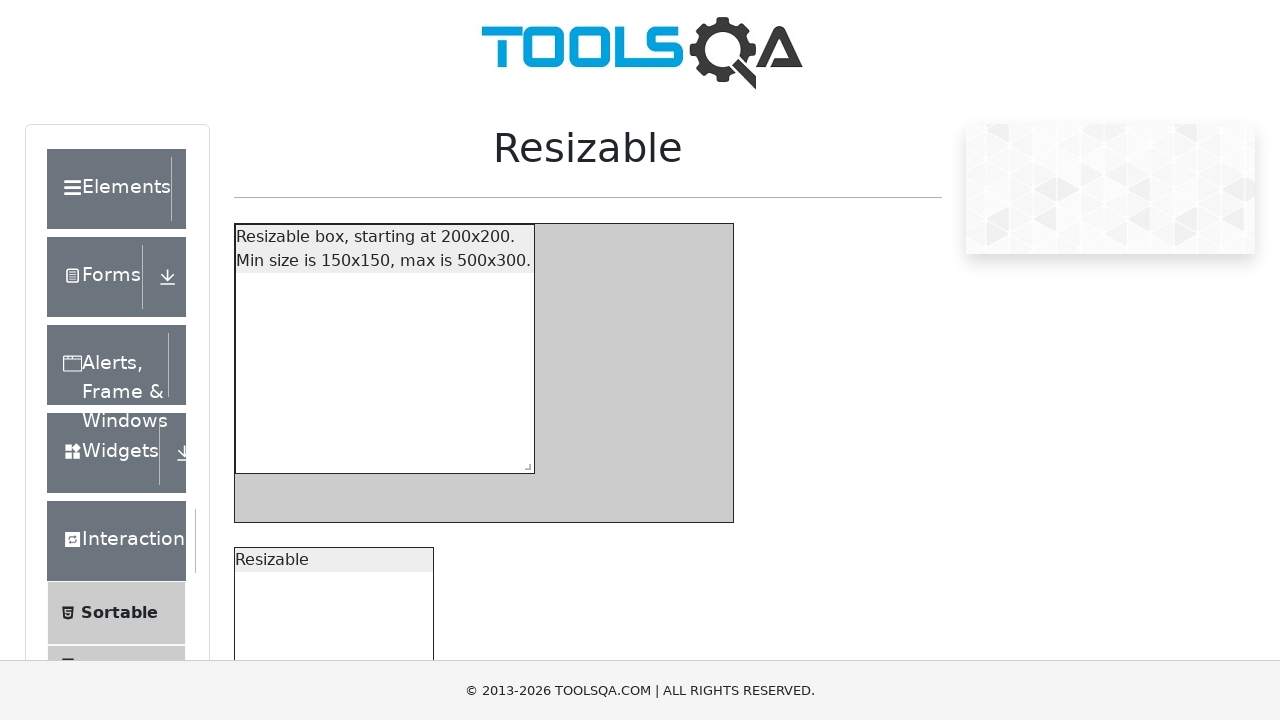

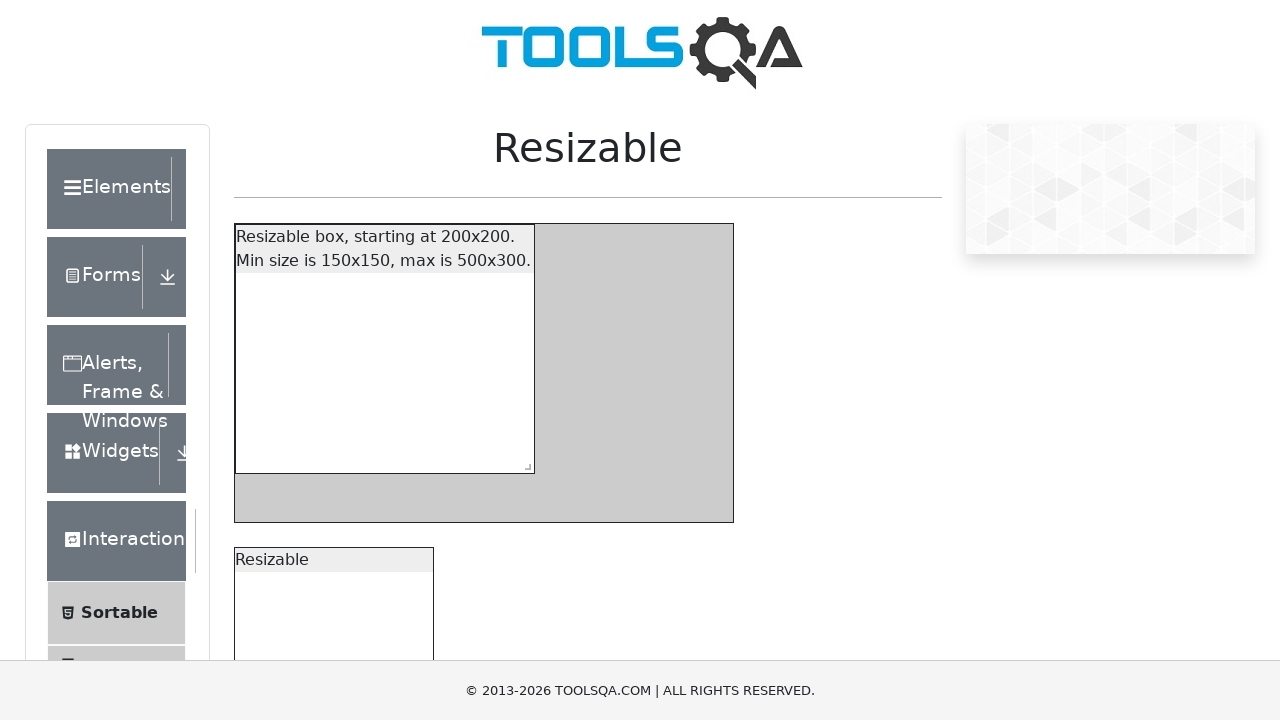